Tests the JavaScript Alerts page by navigating from the home page, clicking the JavaScript Alerts link, and clicking each of the three alert buttons while handling the dialogs.

Starting URL: https://the-internet.herokuapp.com/

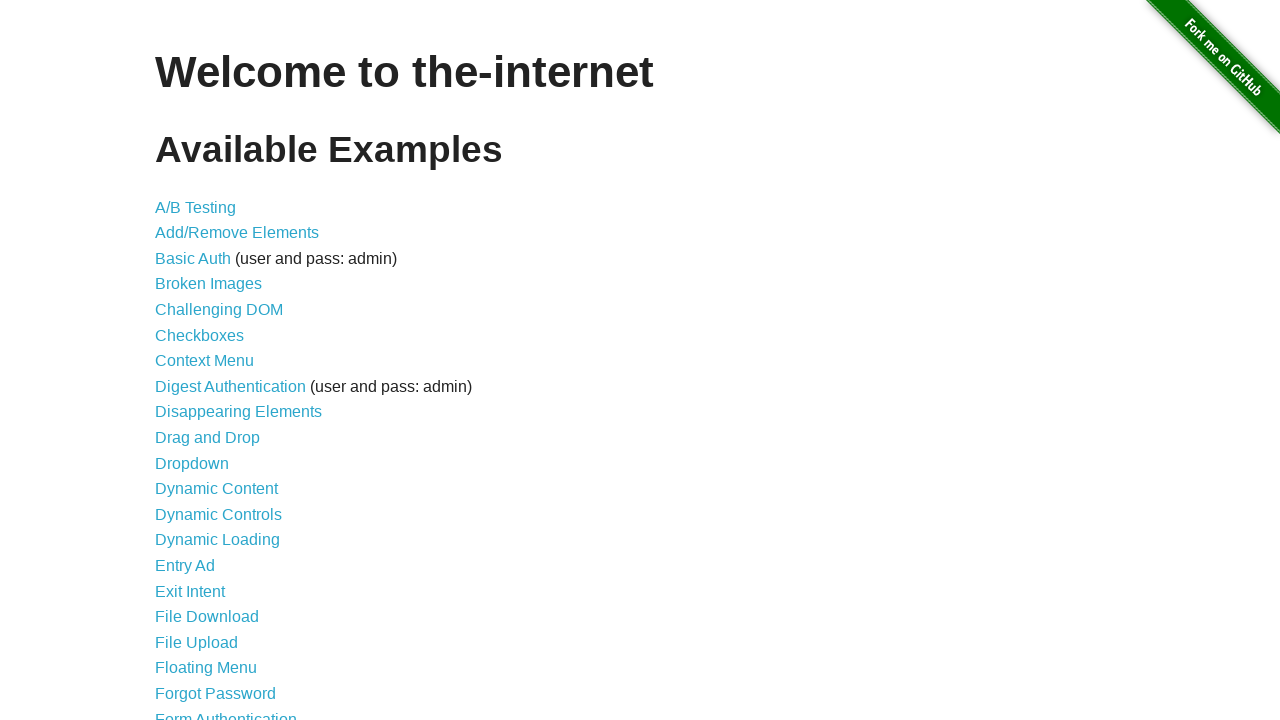

Home page loaded and navigation list appeared
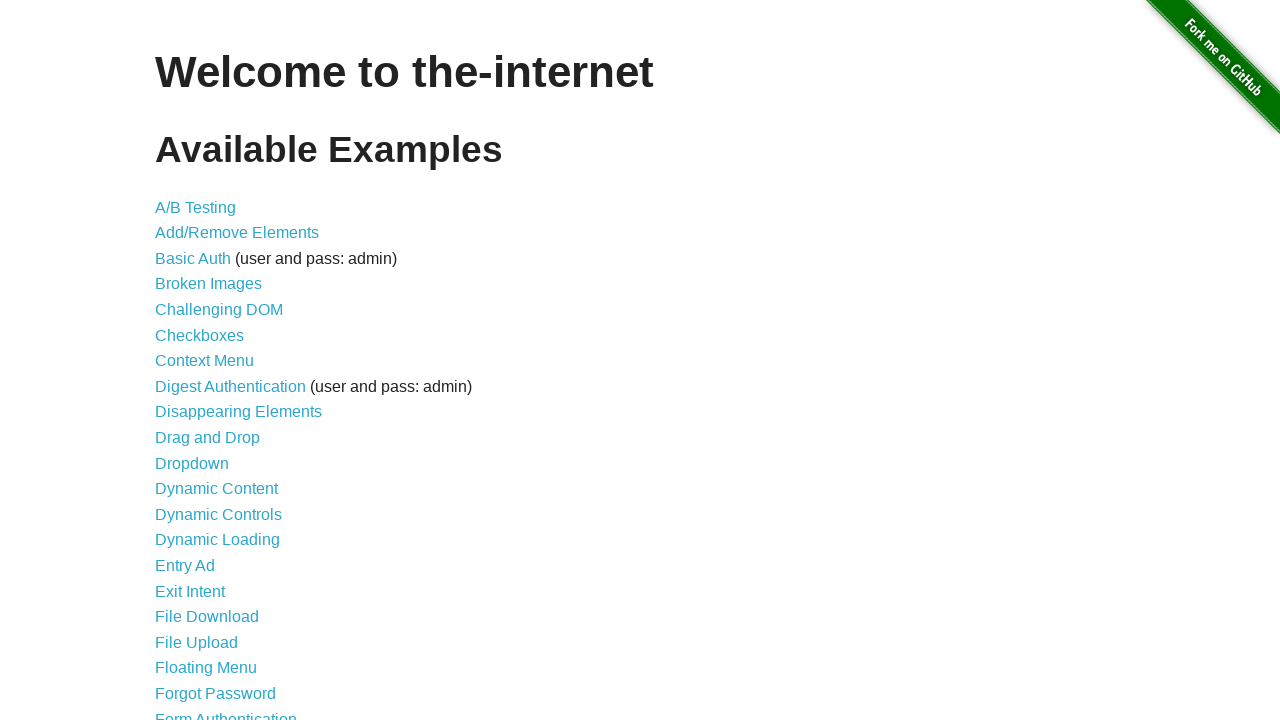

Located JavaScript Alerts link
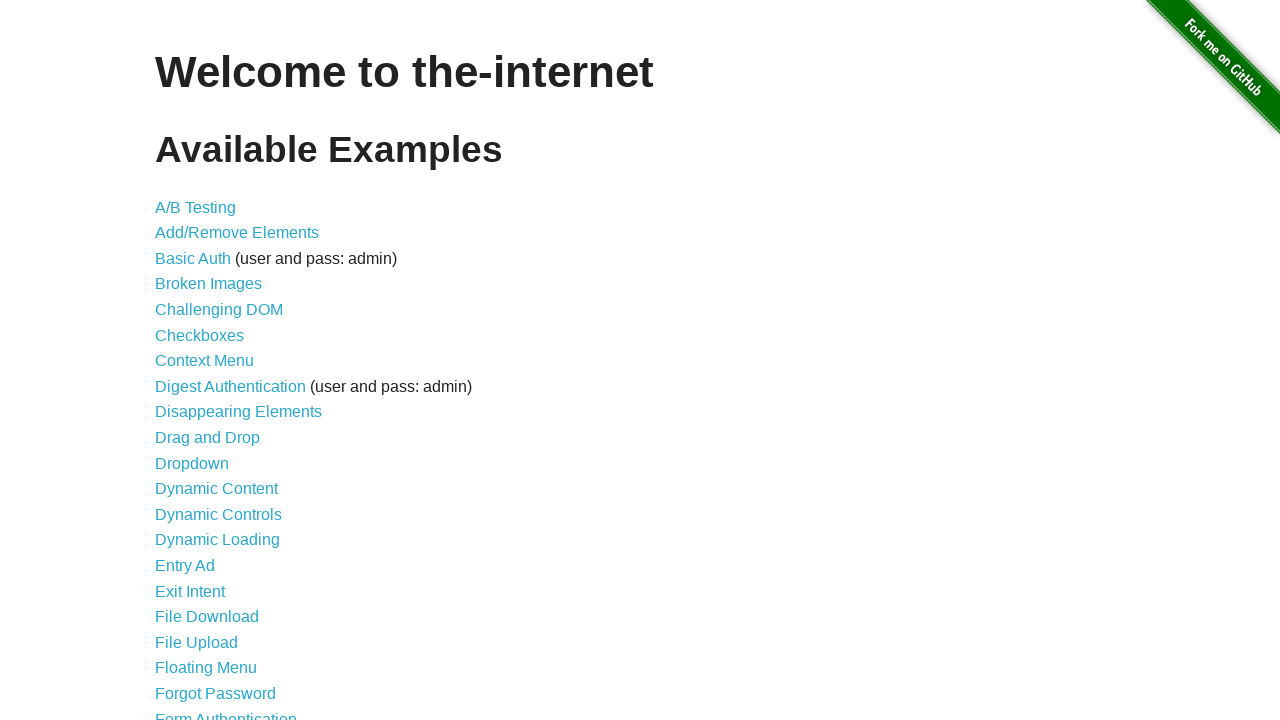

Scrolled JavaScript Alerts link into view
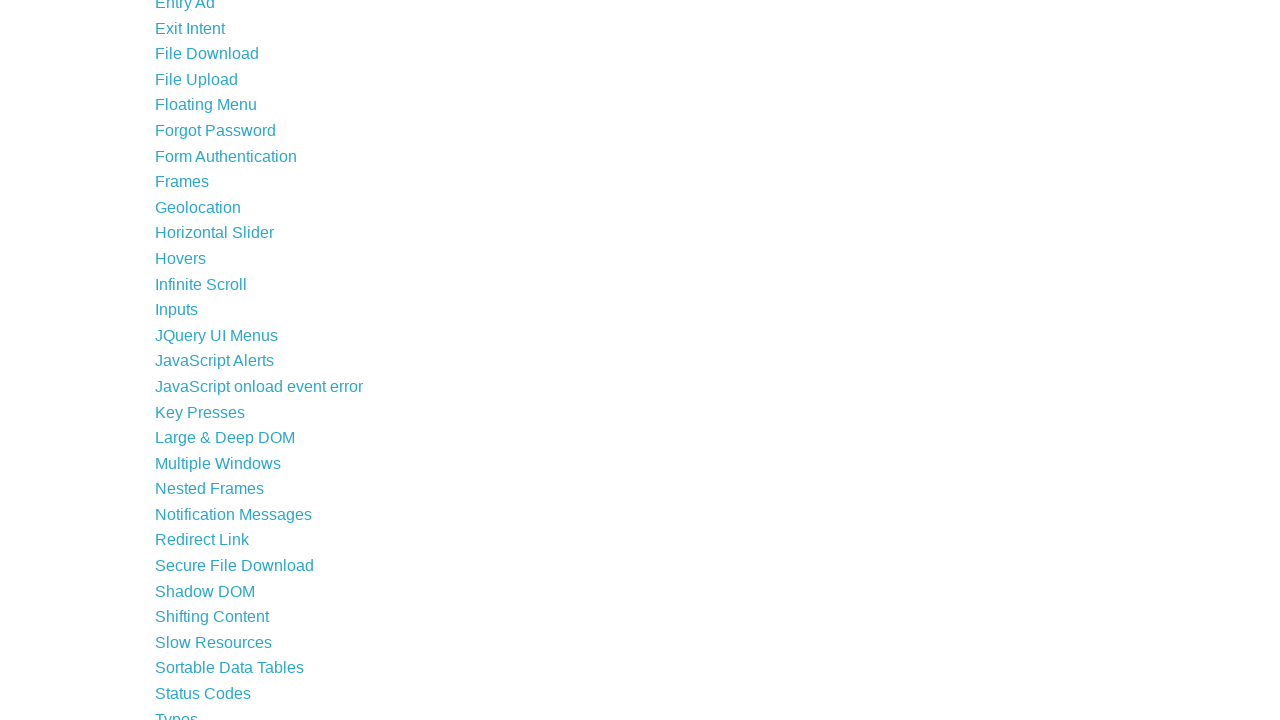

Clicked JavaScript Alerts link at (214, 361) on internal:role=link[name="JavaScript Alerts"i]
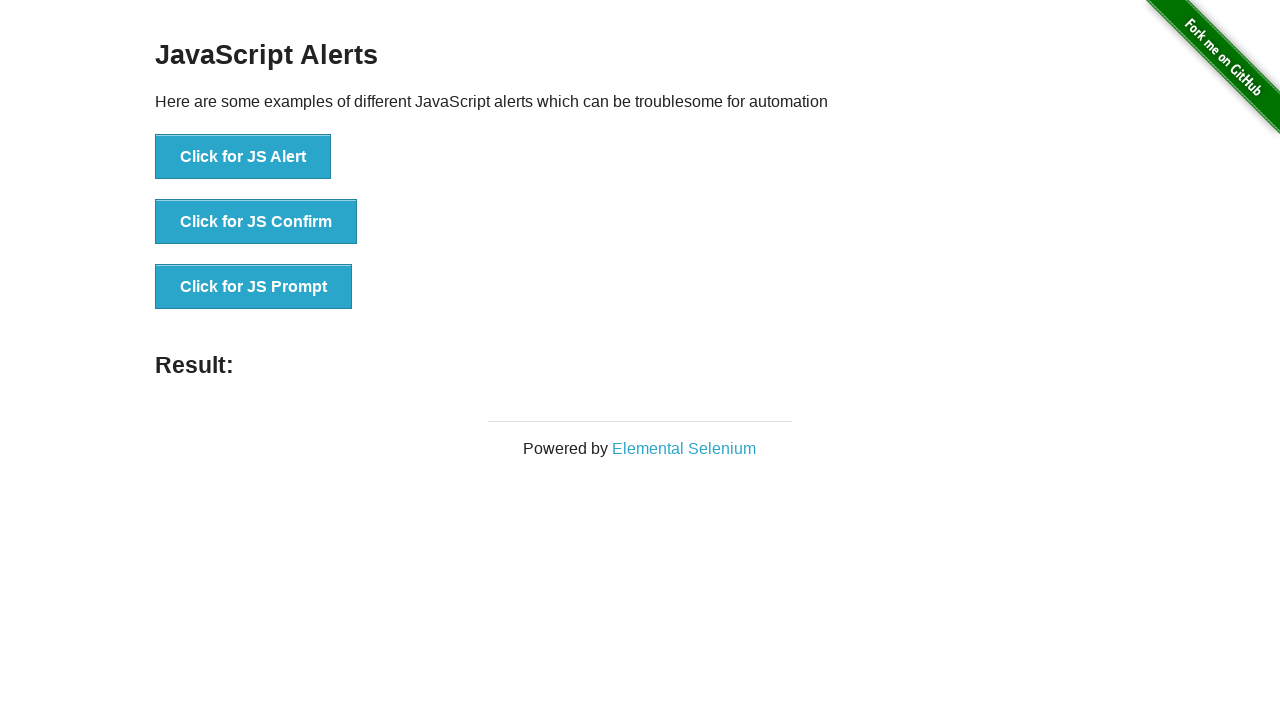

Navigated to JavaScript Alerts page
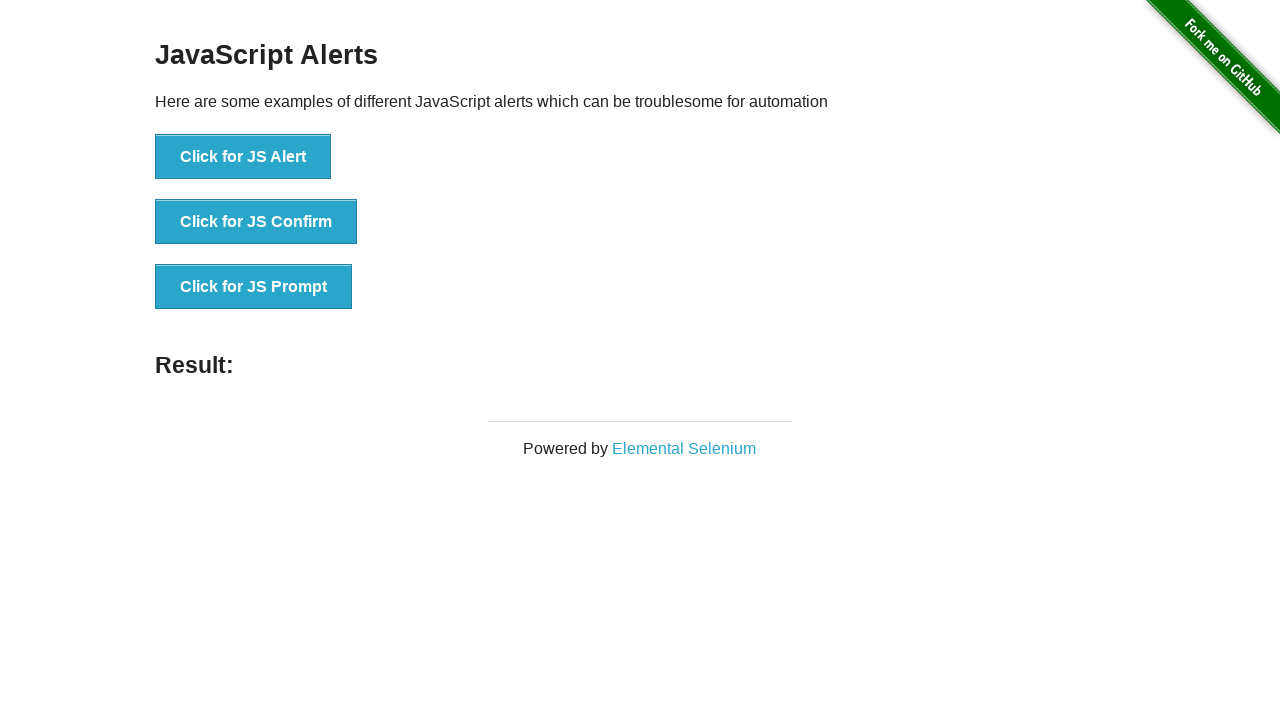

JavaScript Alerts heading appeared
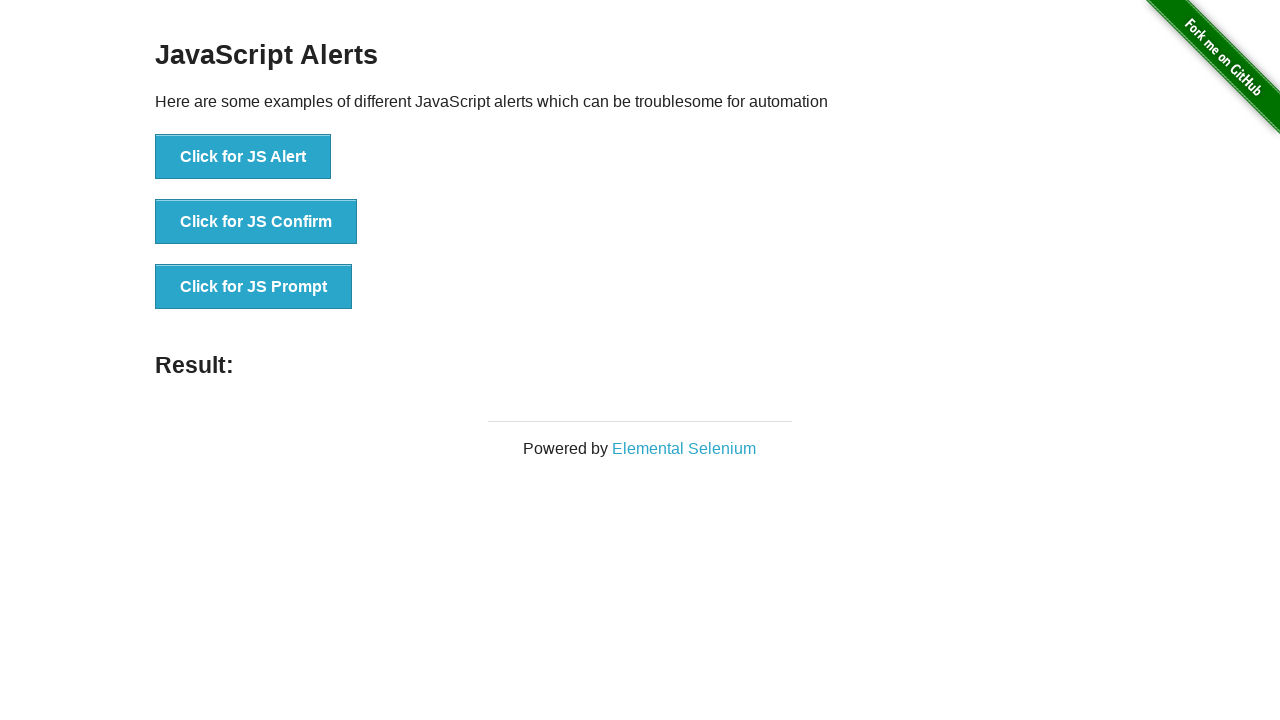

Set up dialog handler to accept all dialogs
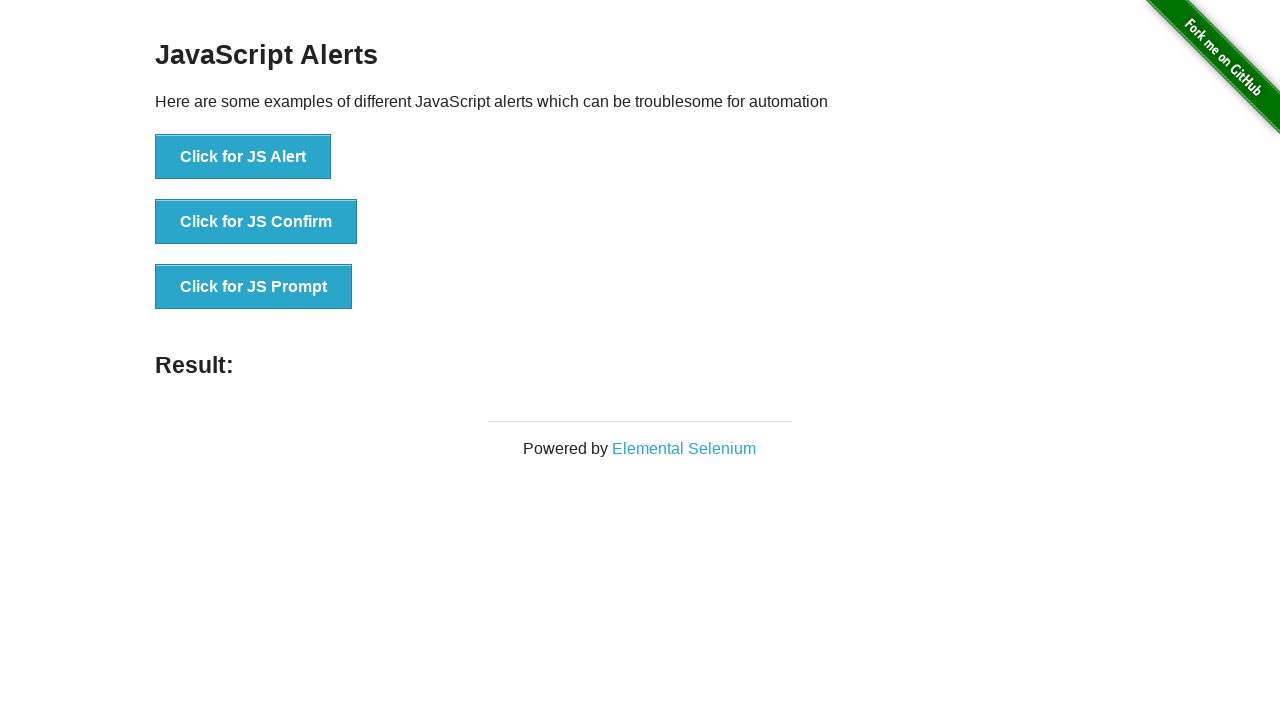

Alert button 1 is visible
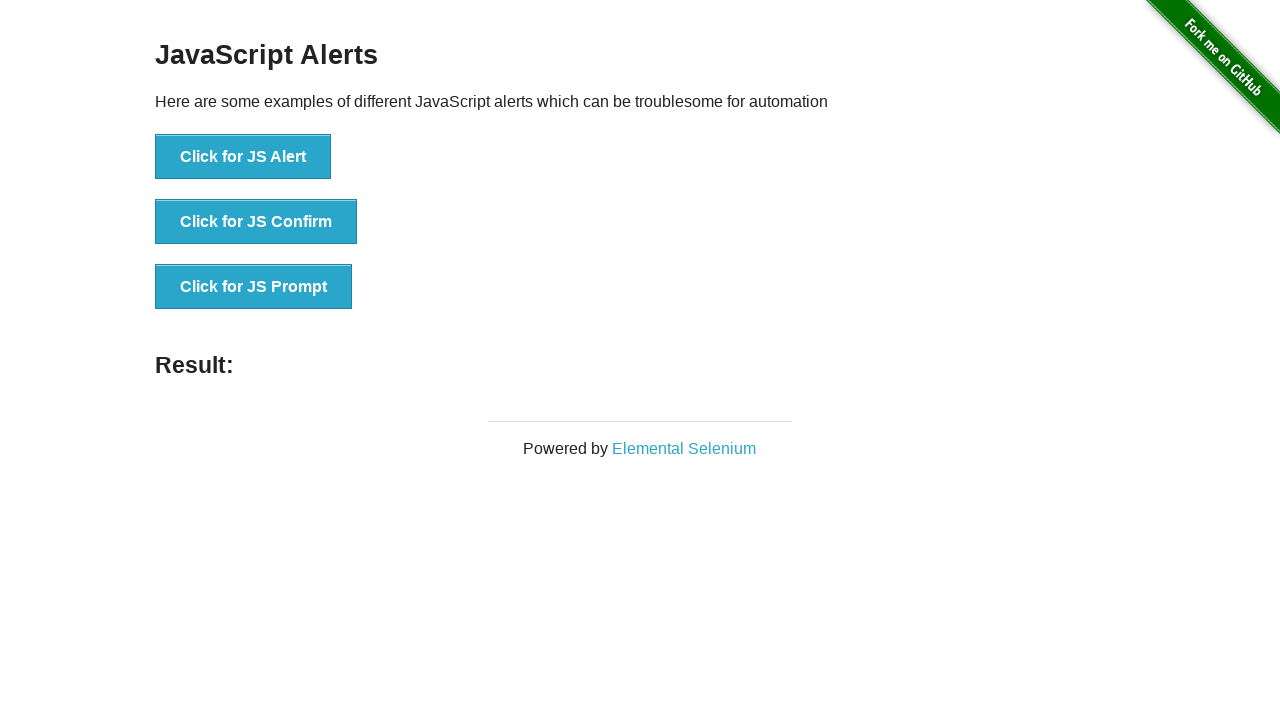

Clicked alert button 1 at (243, 157) on button >> nth=0
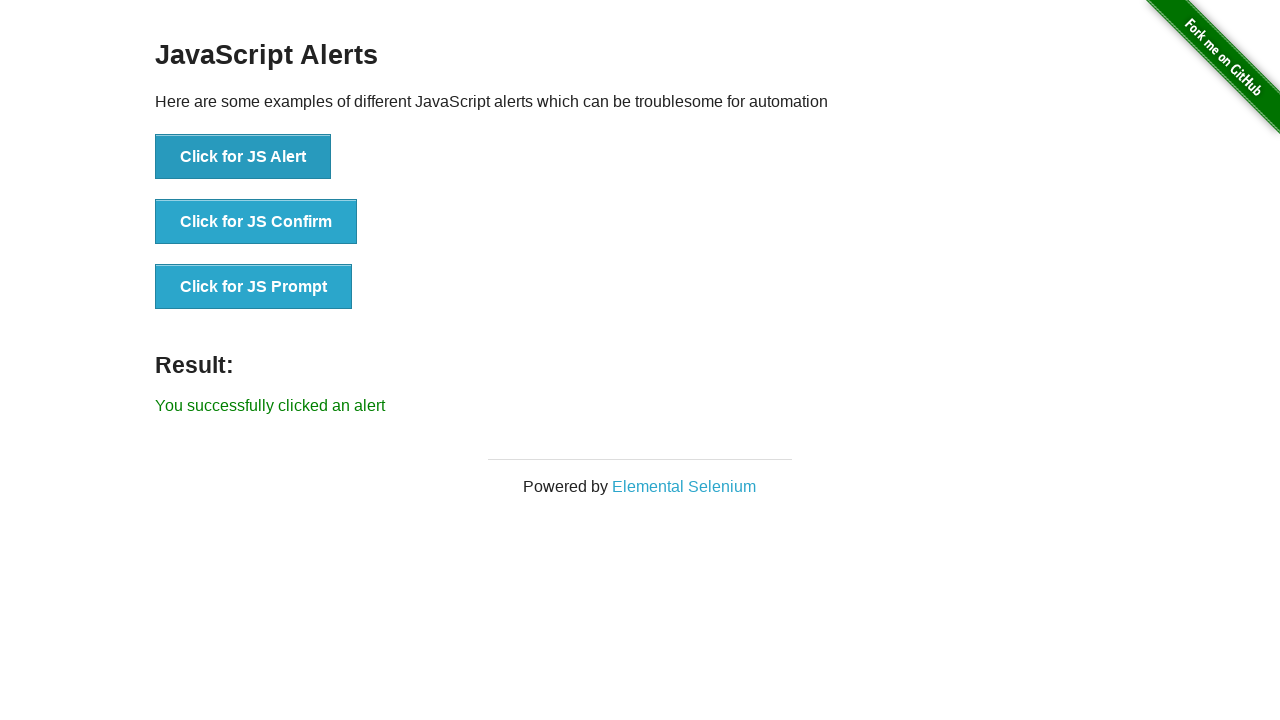

Dialog for alert button 1 was handled
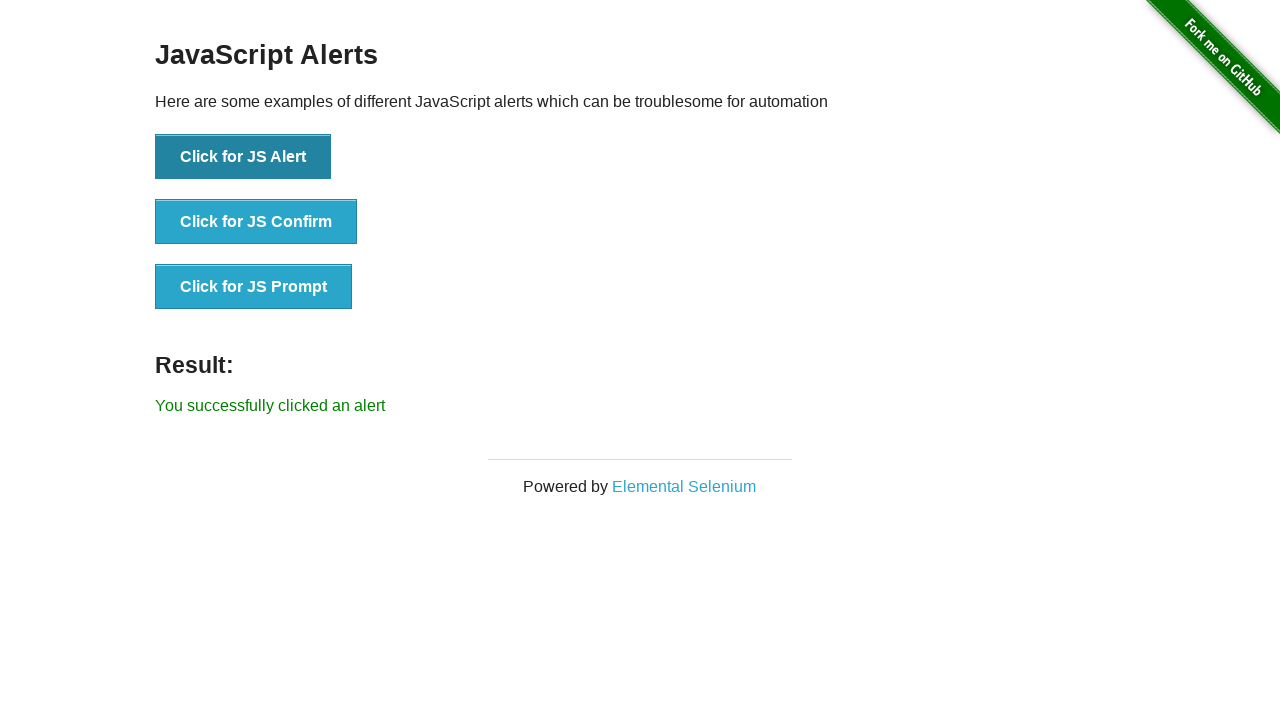

Alert button 2 is visible
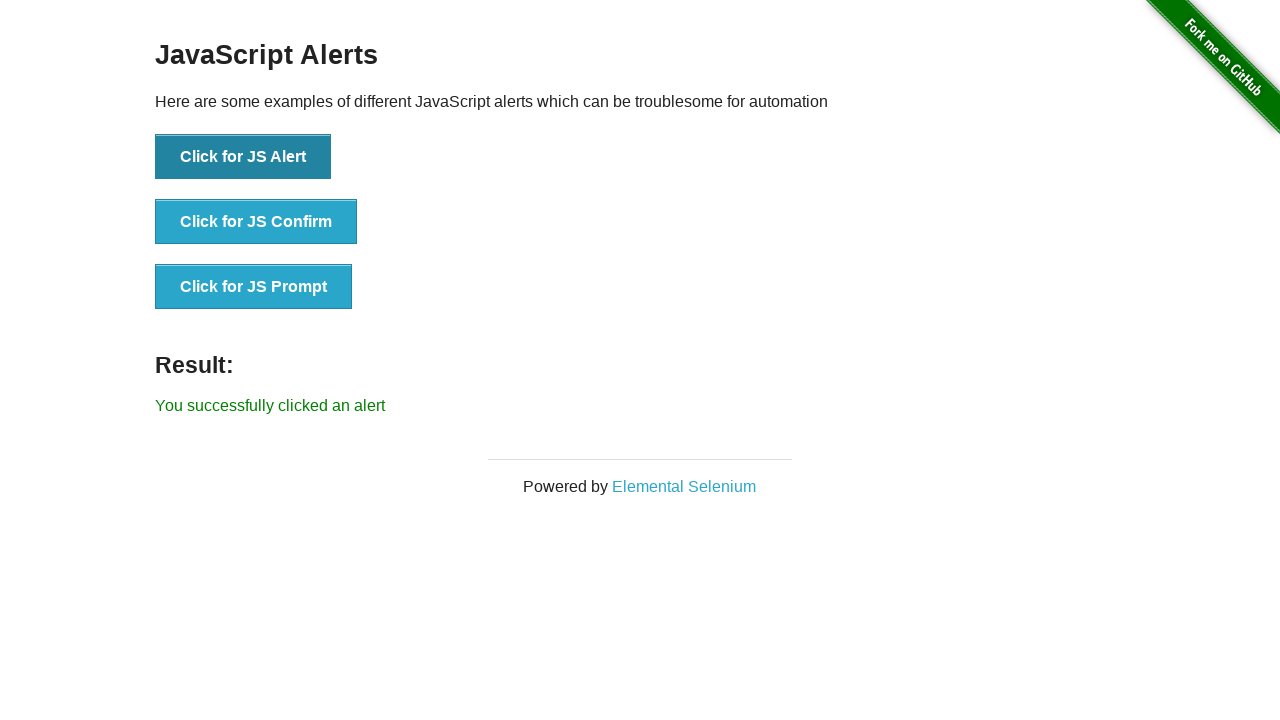

Clicked alert button 2 at (256, 222) on button >> nth=1
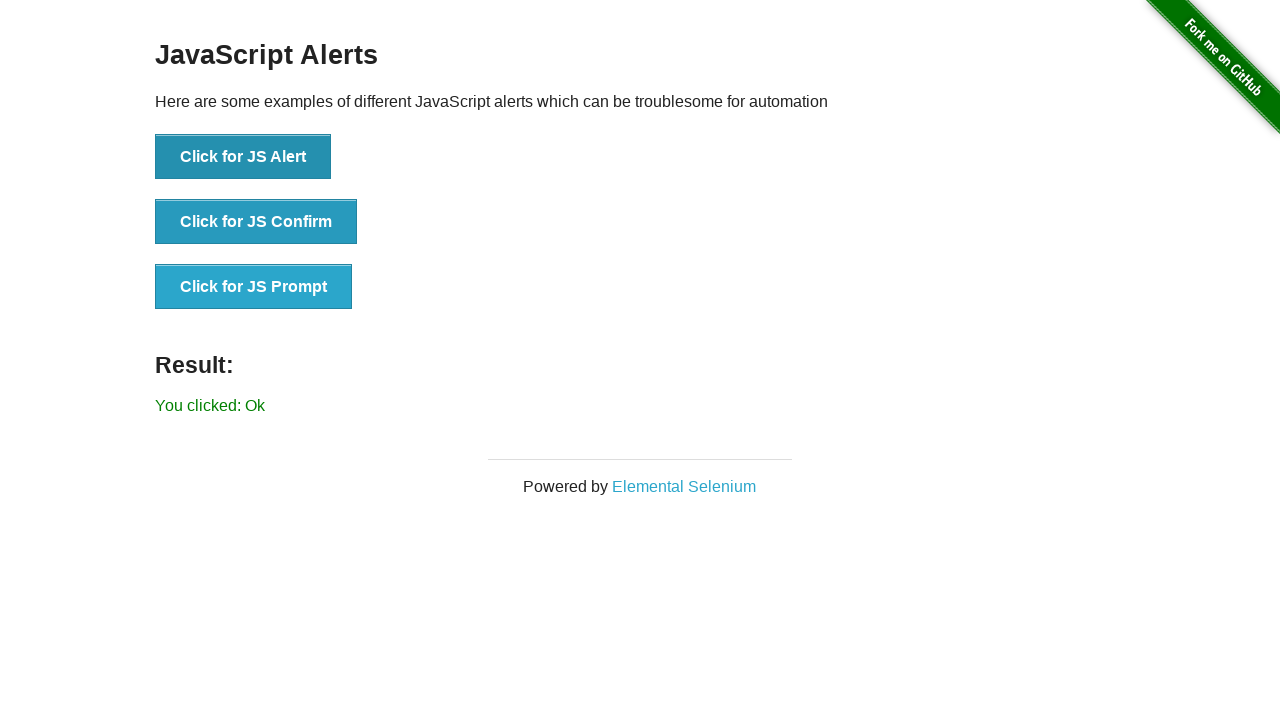

Dialog for alert button 2 was handled
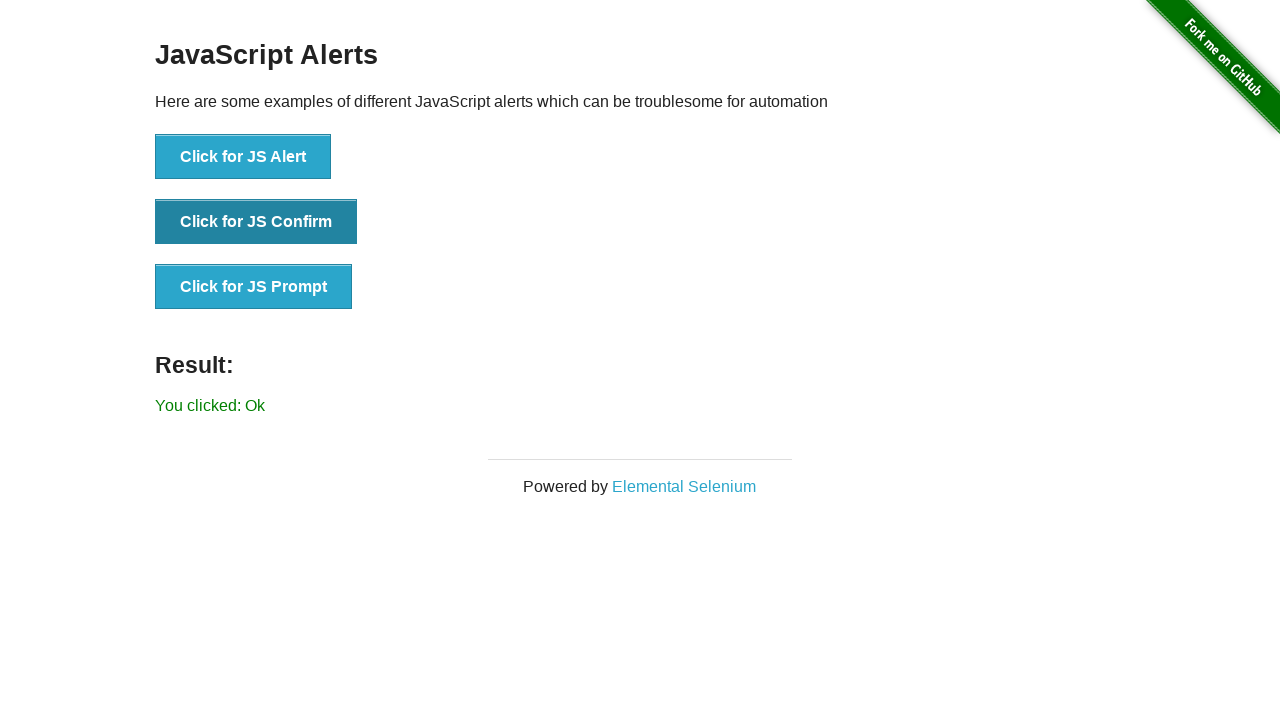

Alert button 3 is visible
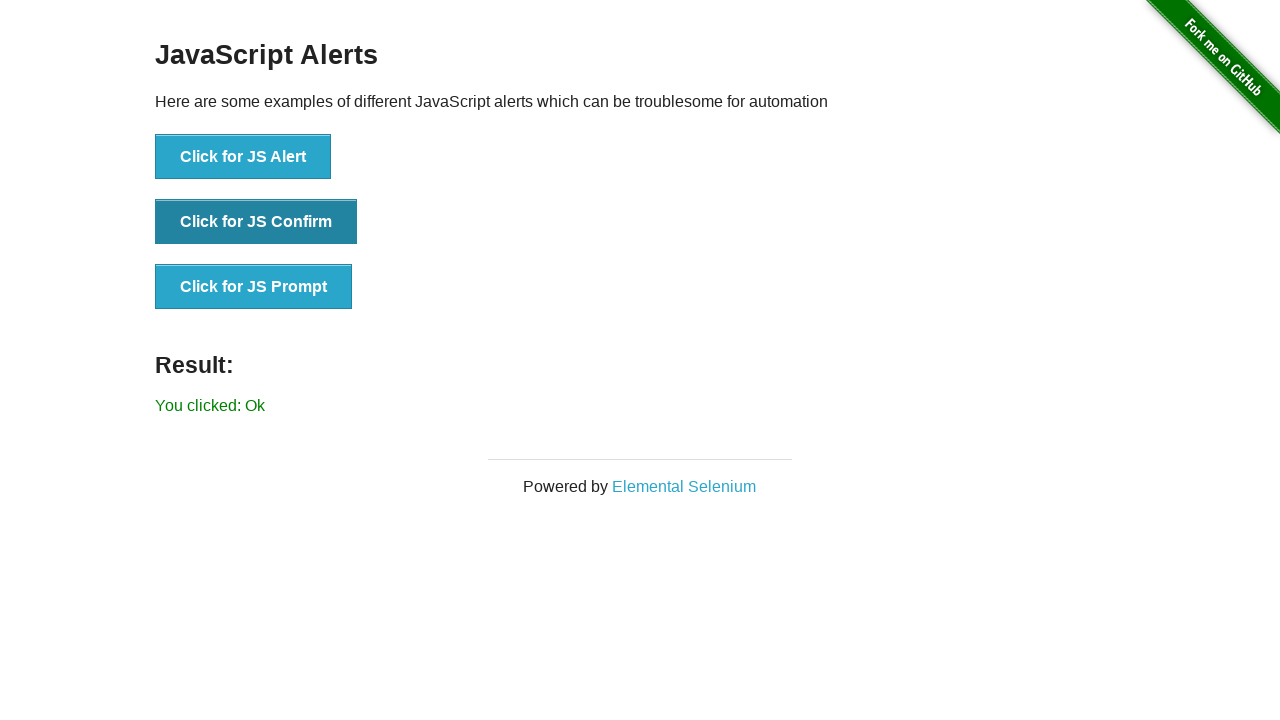

Clicked alert button 3 at (254, 287) on button >> nth=2
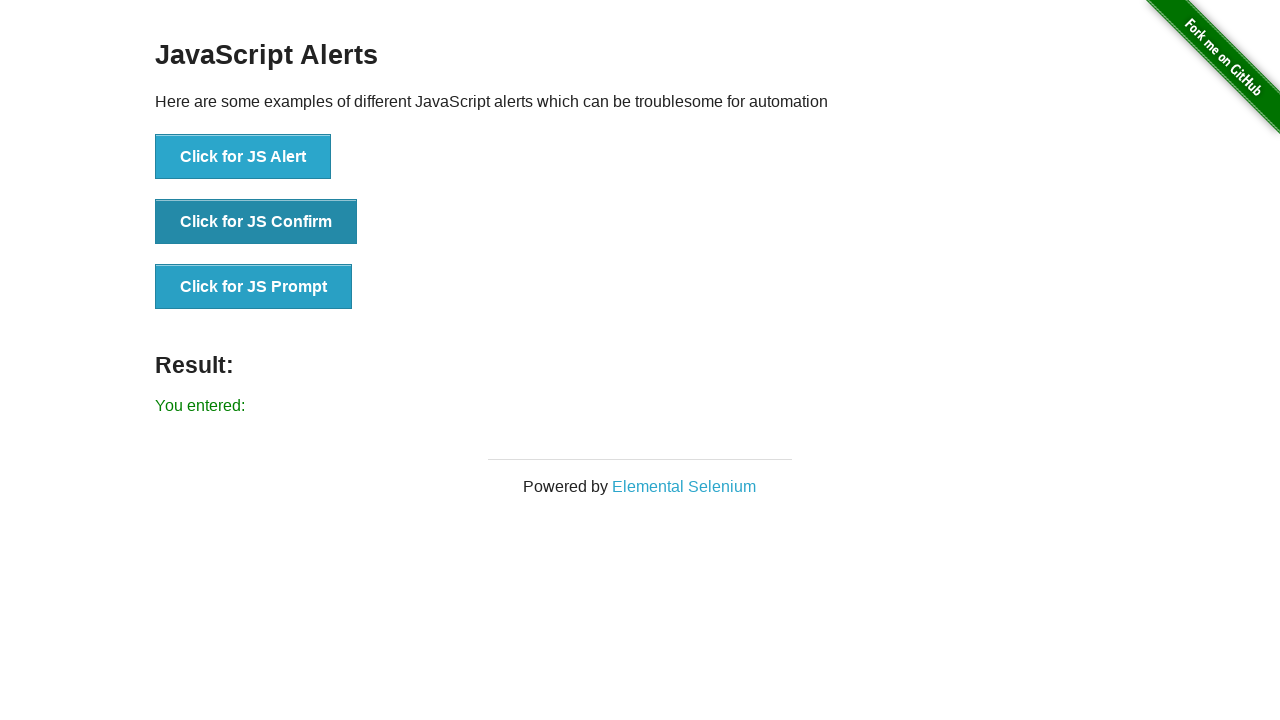

Dialog for alert button 3 was handled
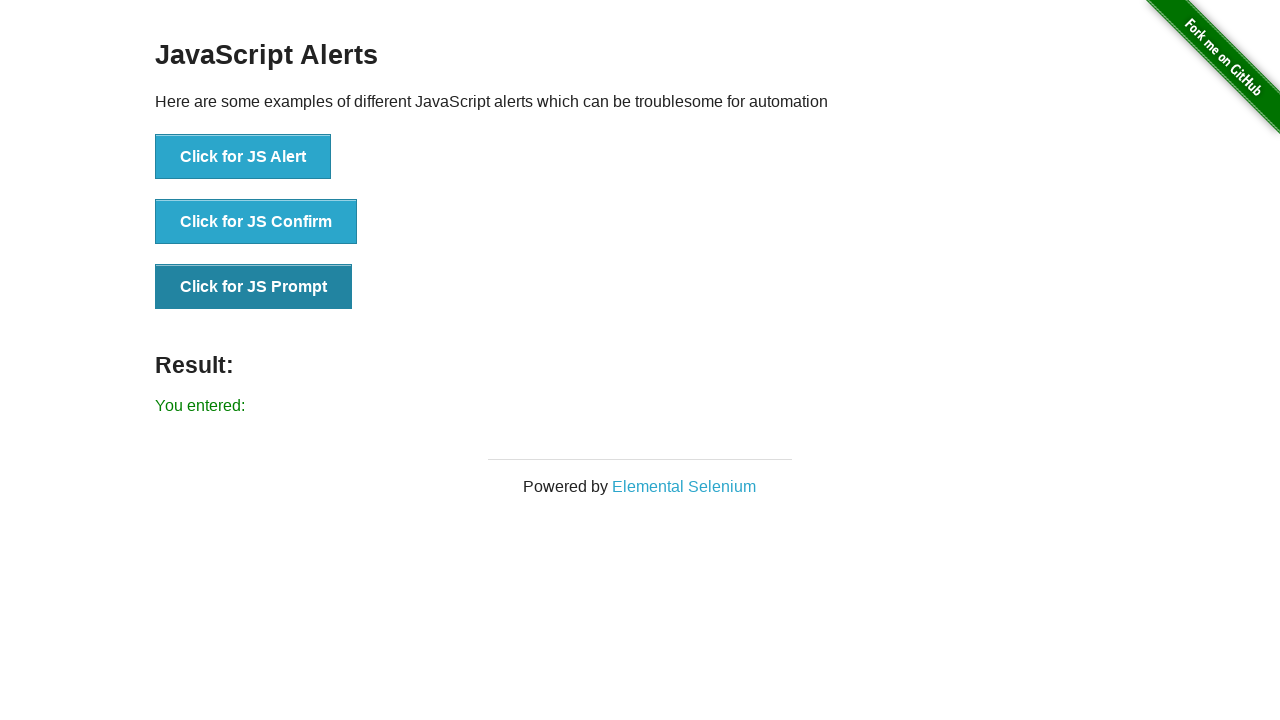

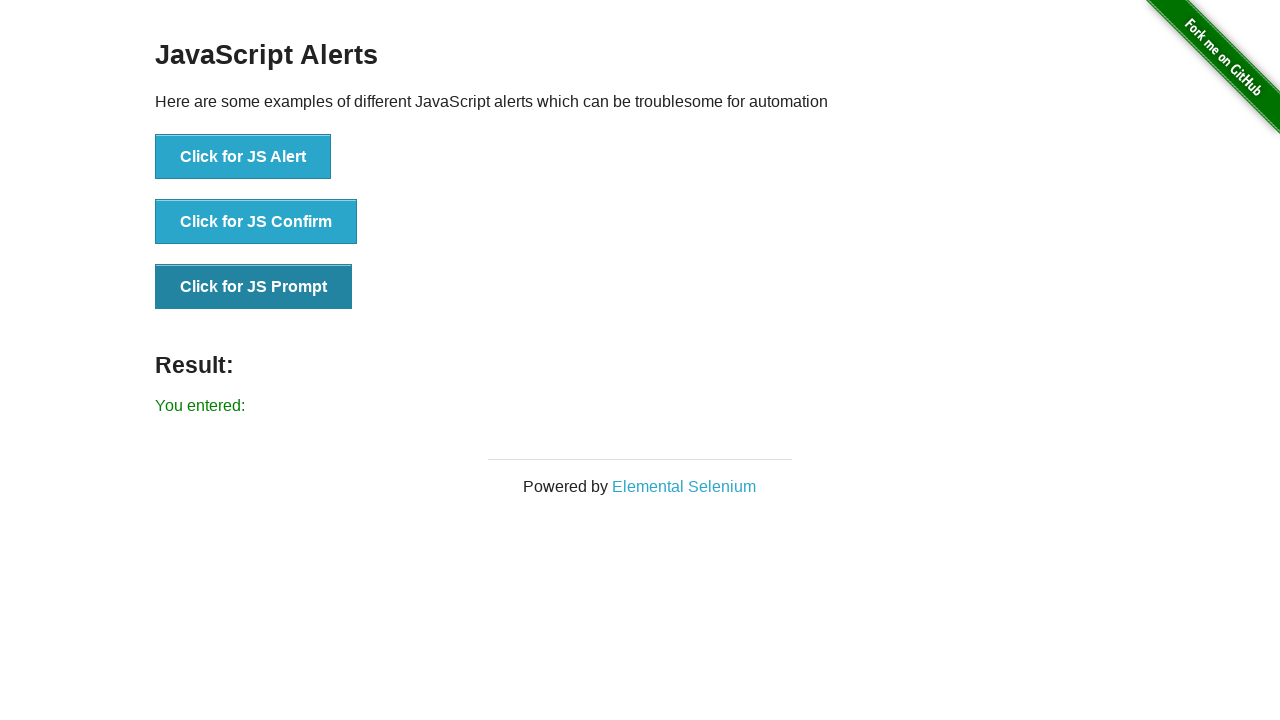